Demonstrates various browser methods including navigation (forward, back, refresh), window management (resize, reposition, maximize, minimize, fullscreen), and retrieving page information across multiple URLs.

Starting URL: https://www.saucedemo.com/

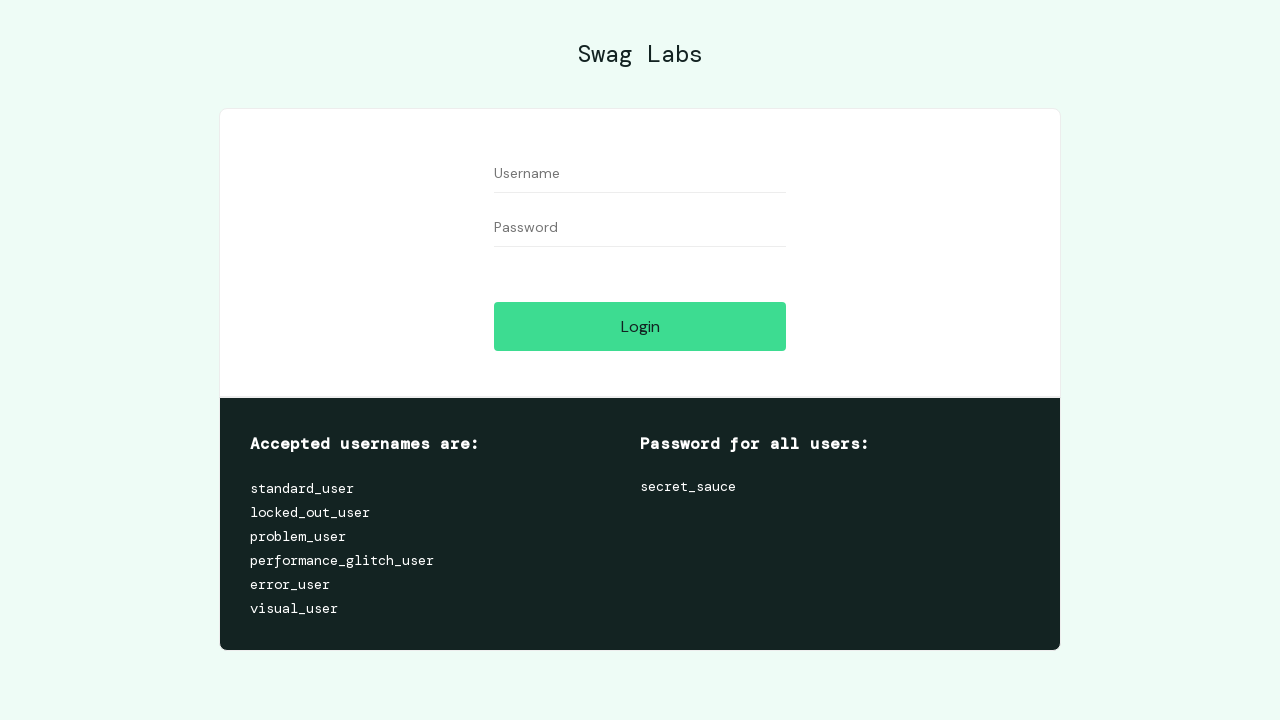

Retrieved current page URL from saucedemo.com
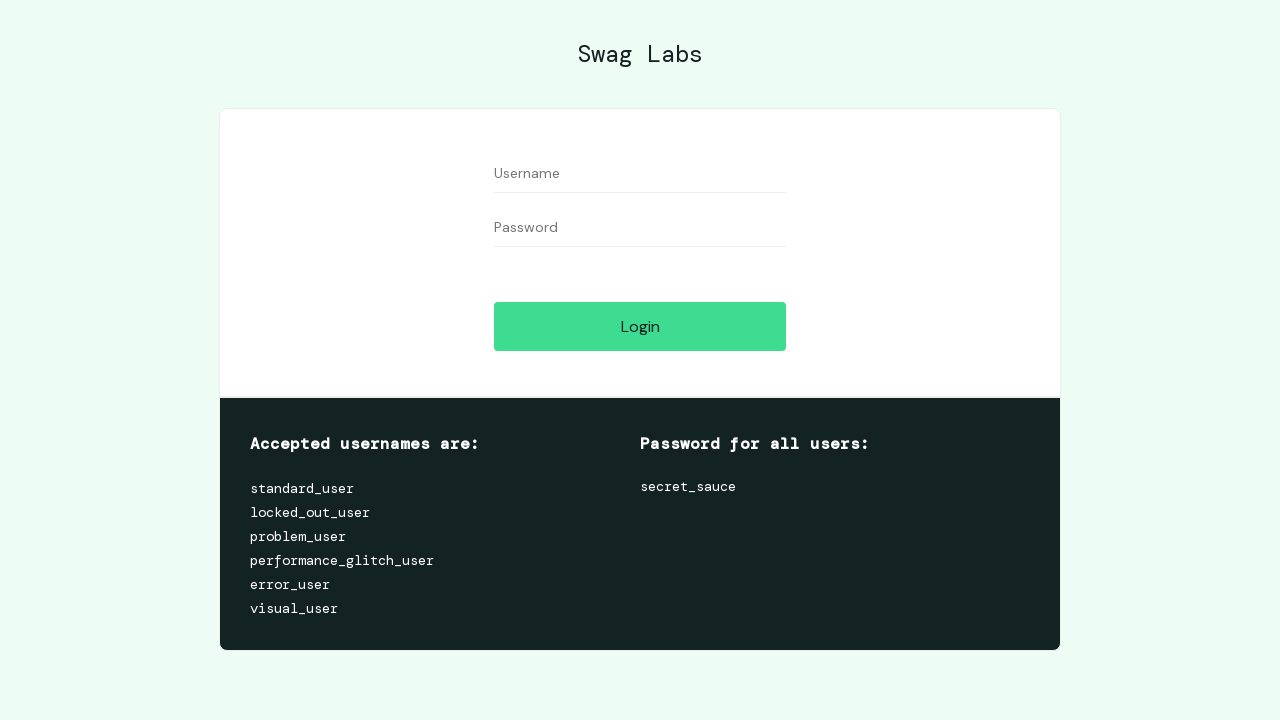

Retrieved page title
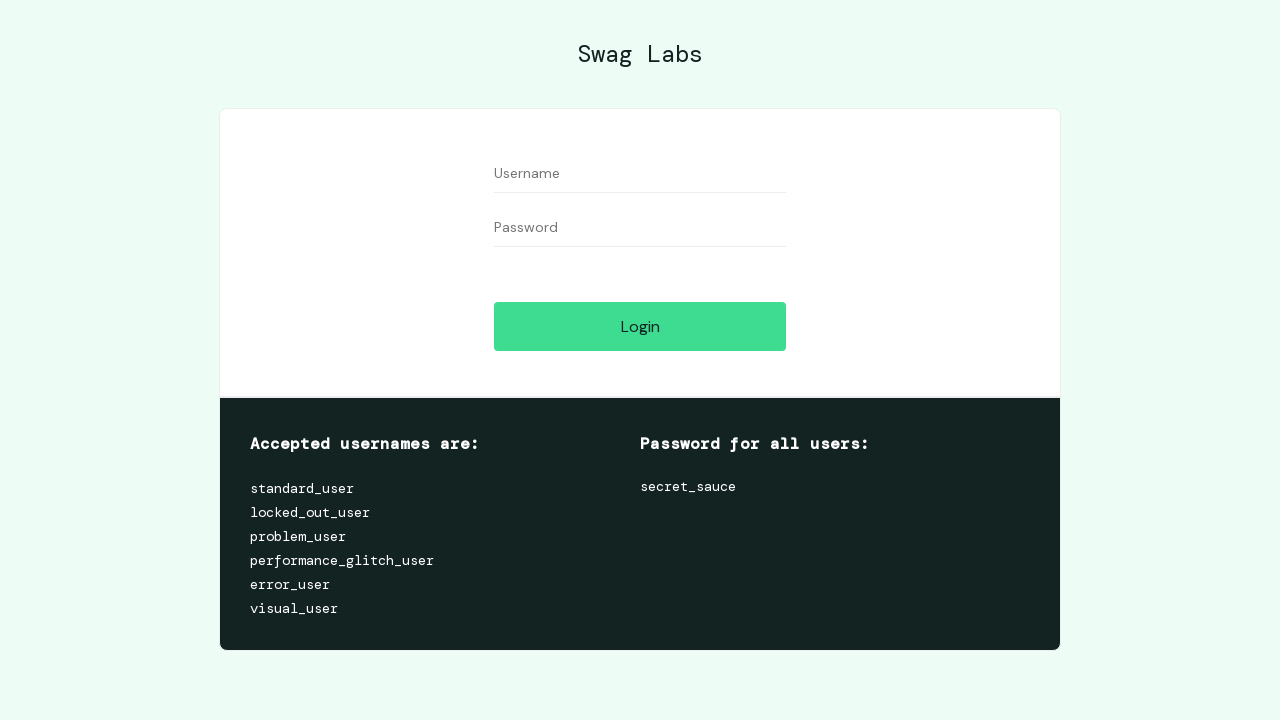

Navigated to https://demoqa.com
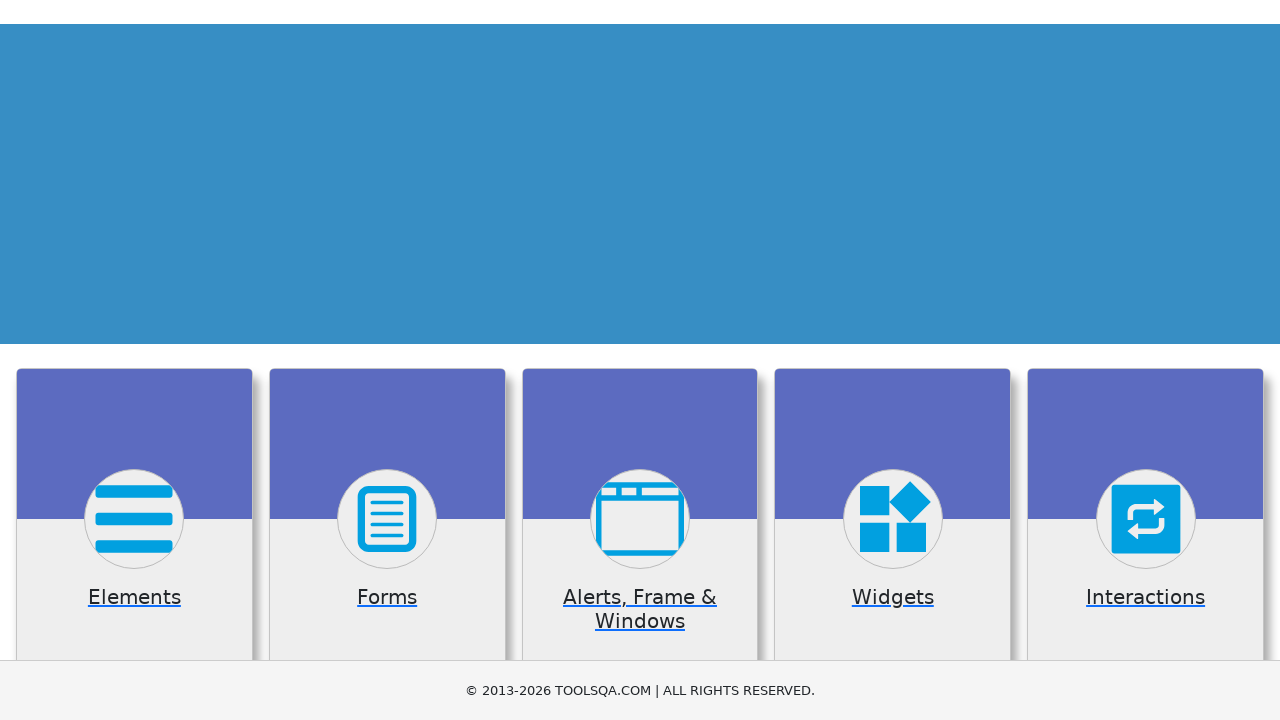

Navigated to https://demoqa.com/elements
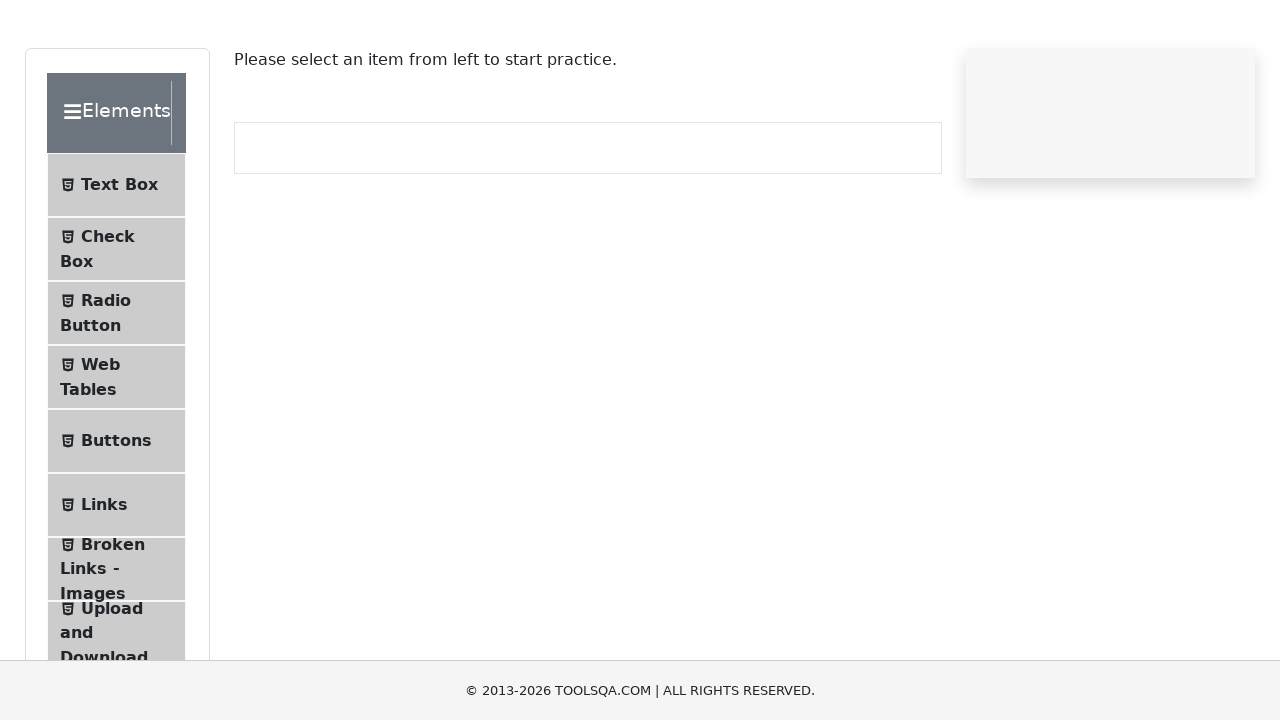

Navigated back to previous page (demoqa.com)
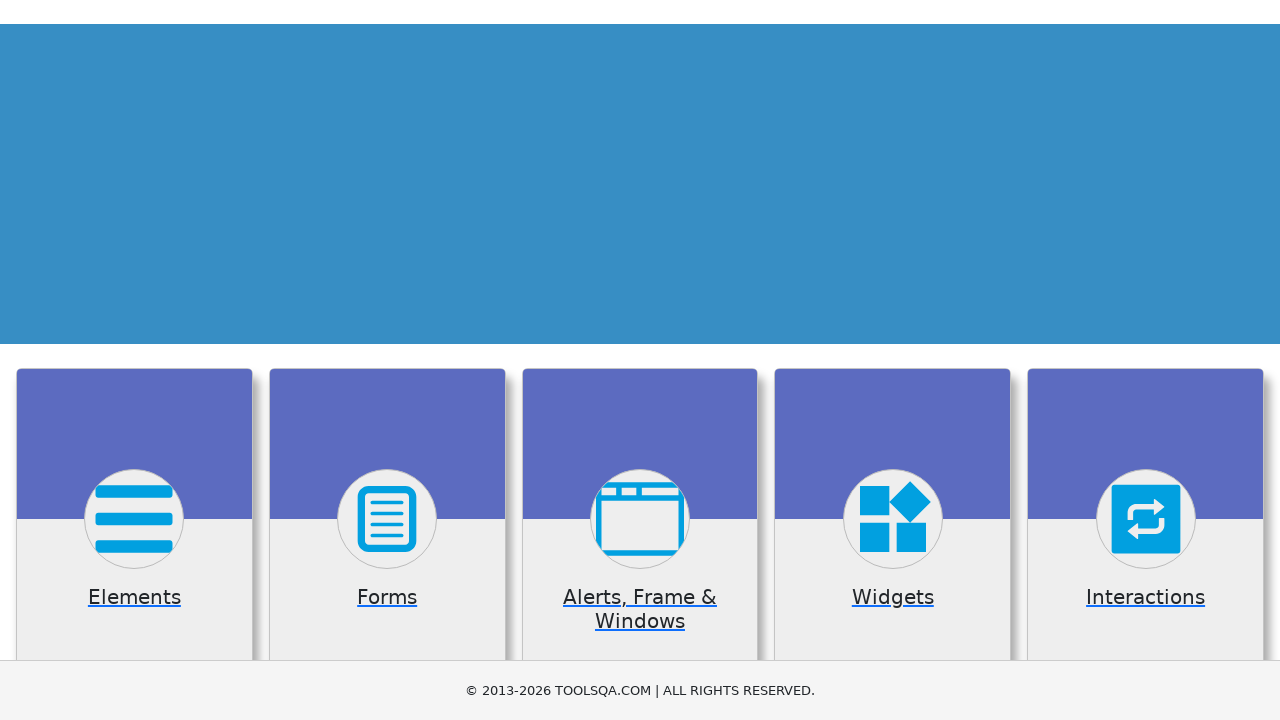

Refreshed the current page
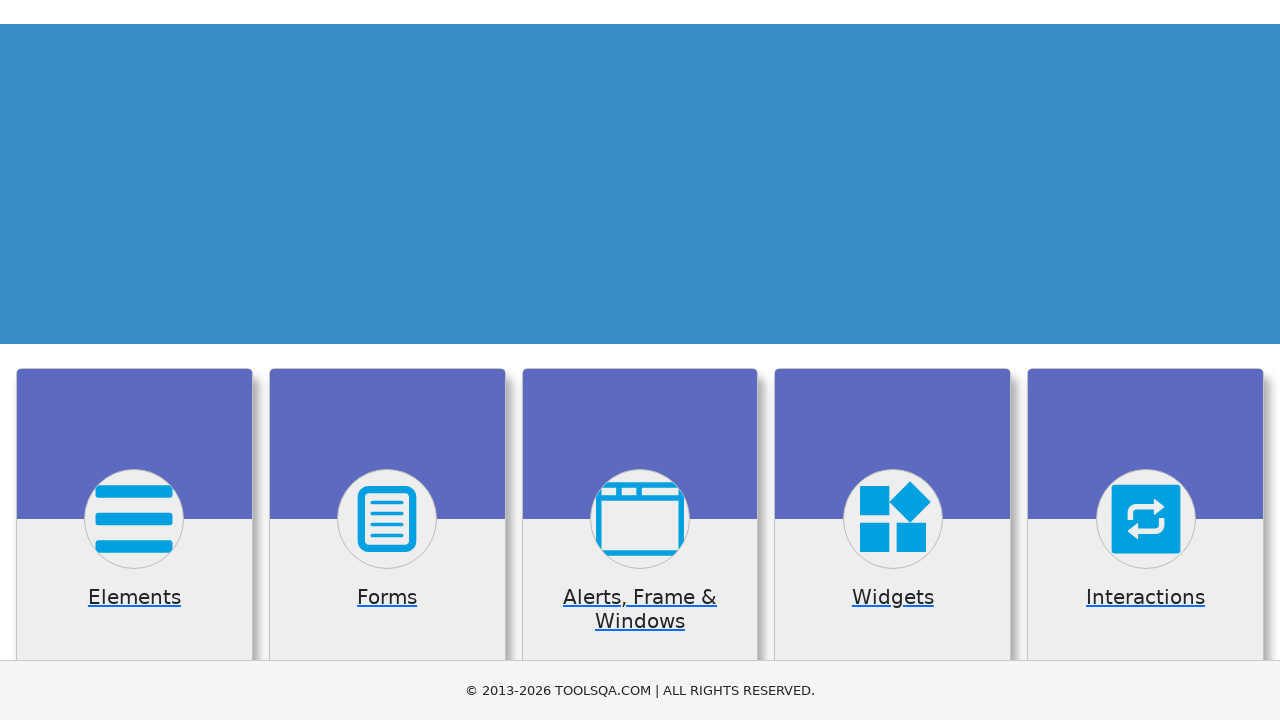

Navigated forward to elements page
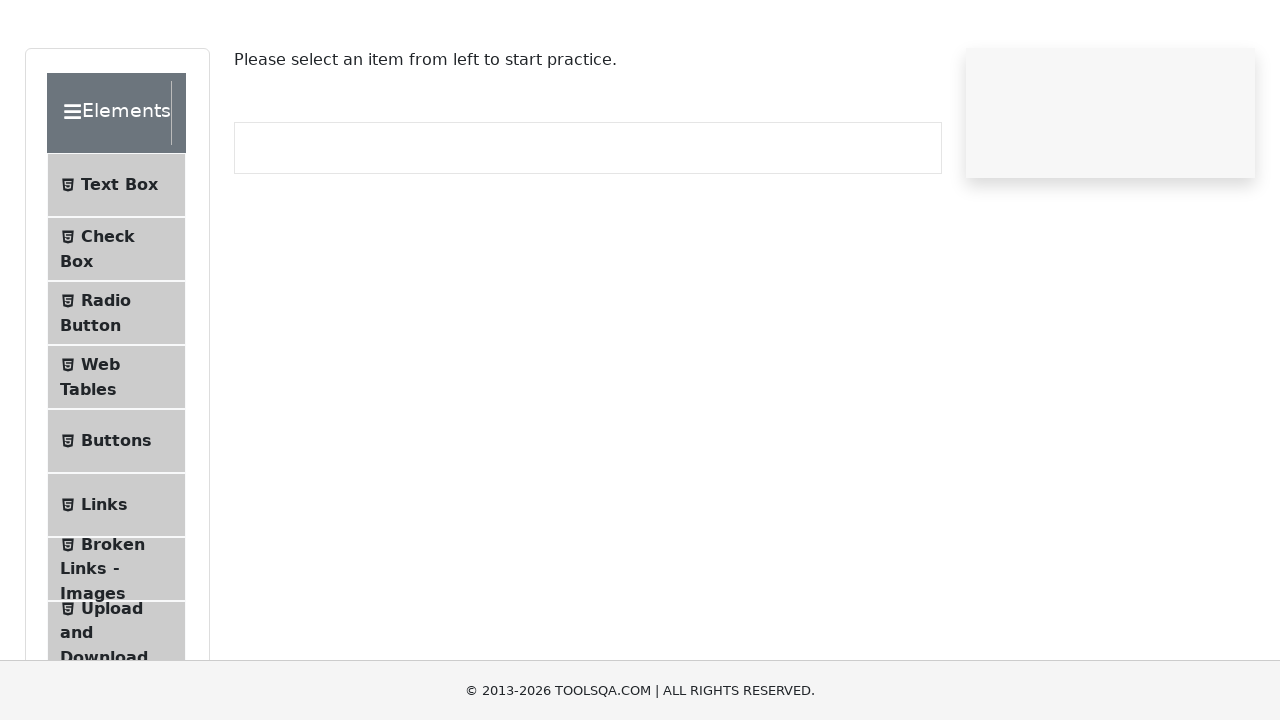

Retrieved current viewport size: {'width': 1280, 'height': 720}
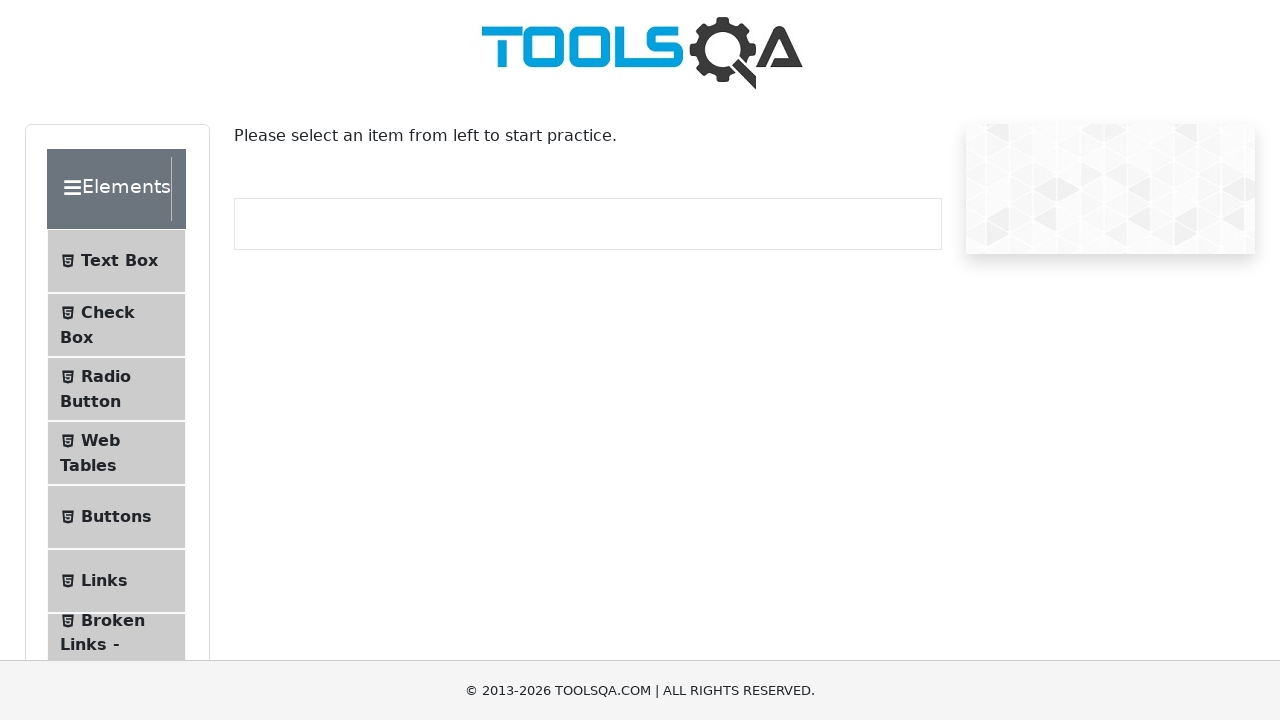

Set viewport size to 800x600
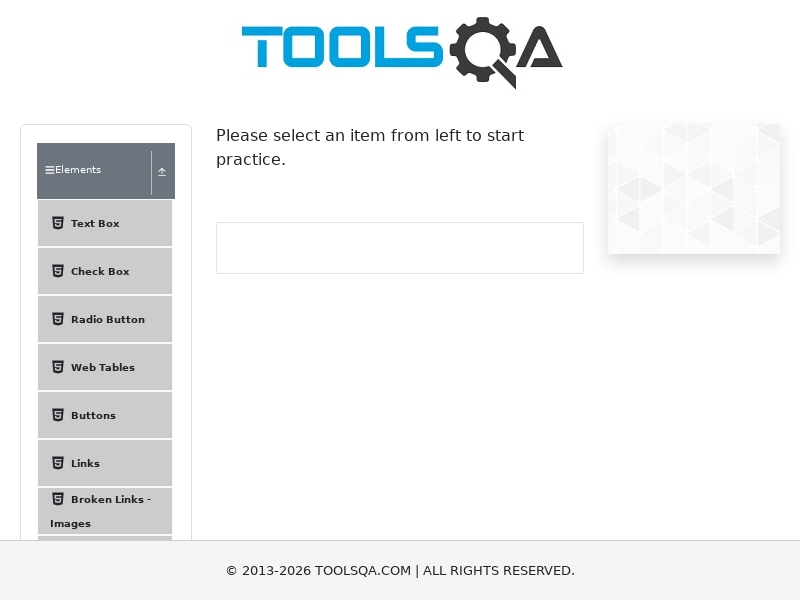

Retrieved new viewport size: {'width': 800, 'height': 600}
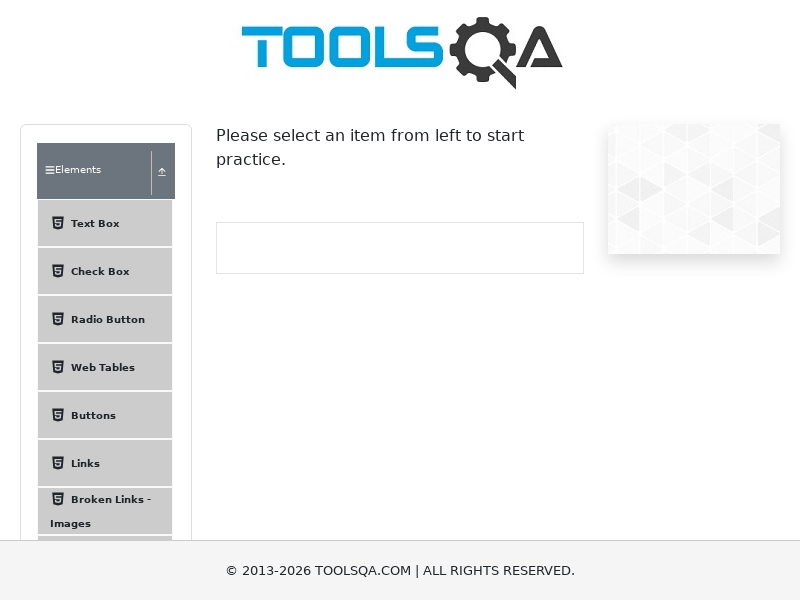

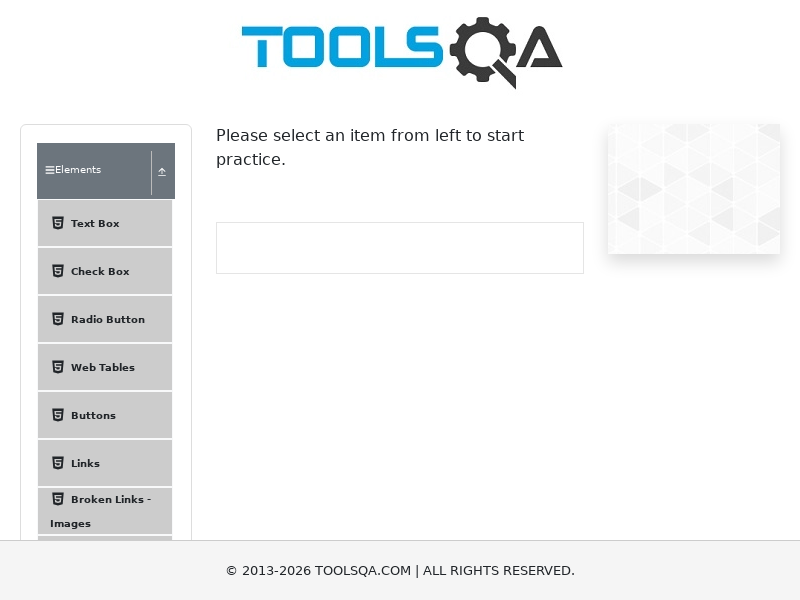